Navigates to the WebdriverIO homepage and verifies the page title contains the expected text

Starting URL: https://webdriver.io

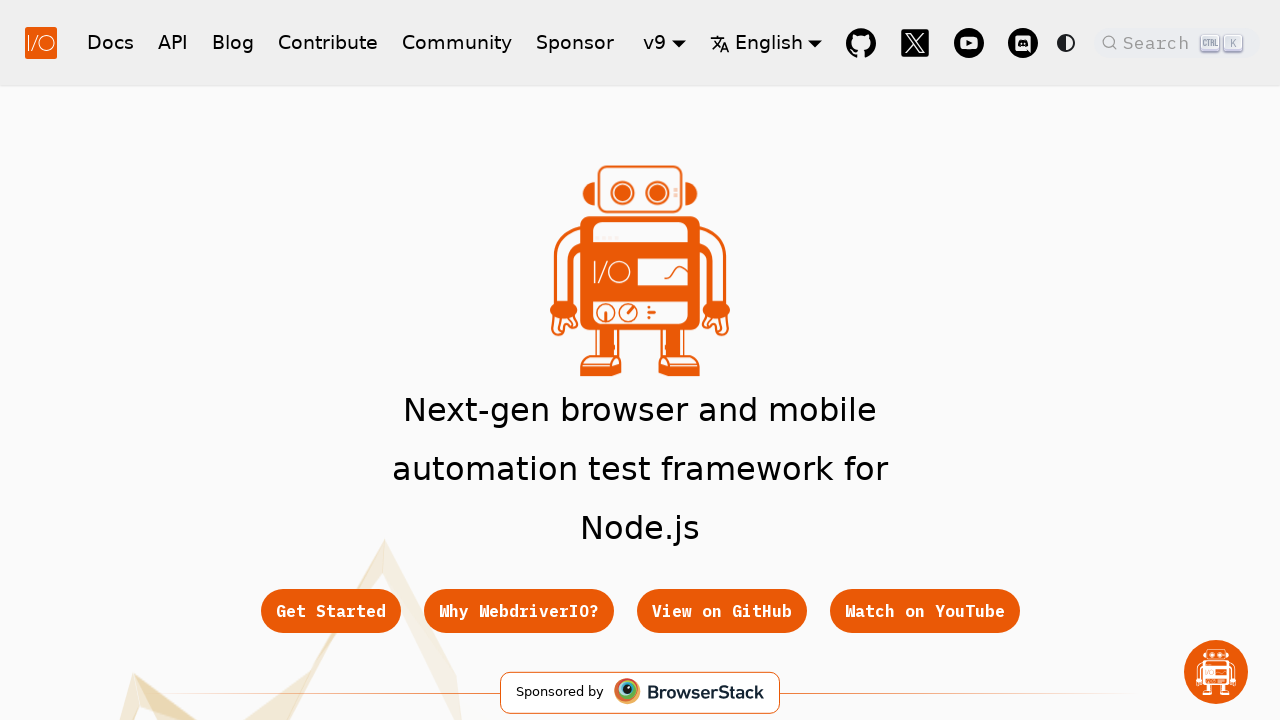

Waited for page to reach domcontentloaded state
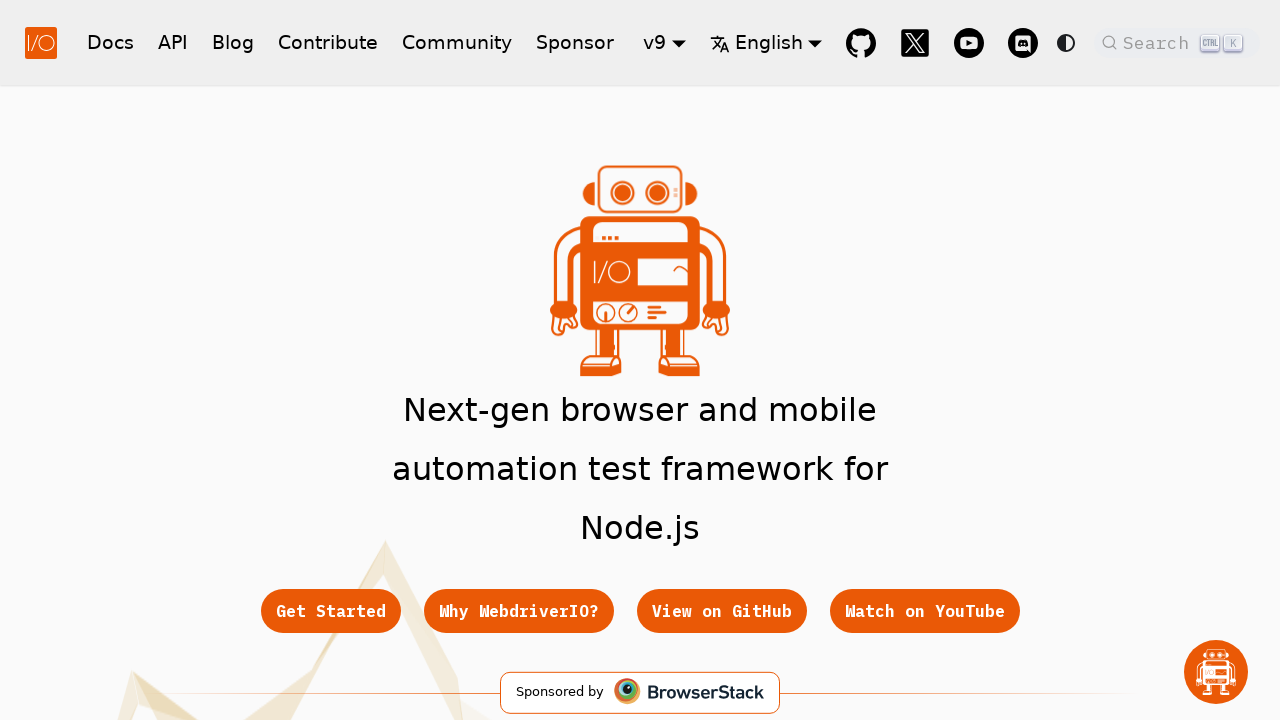

Verified page title contains 'WebdriverIO'
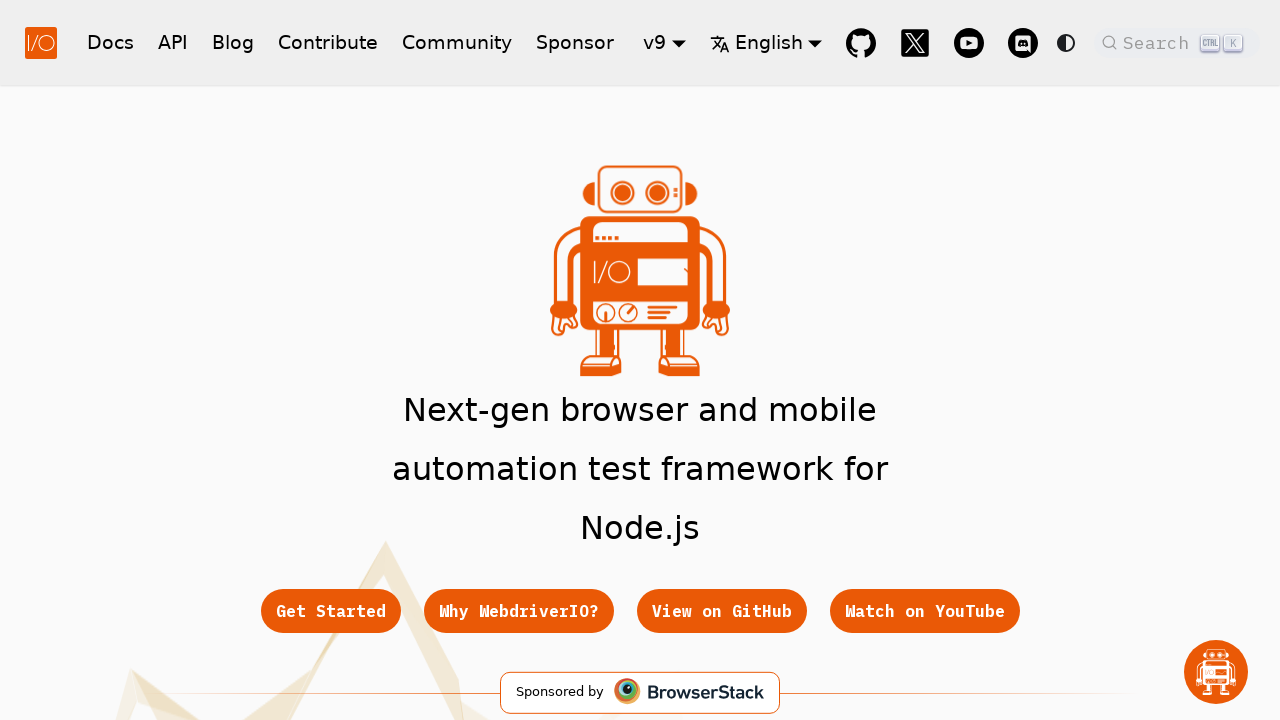

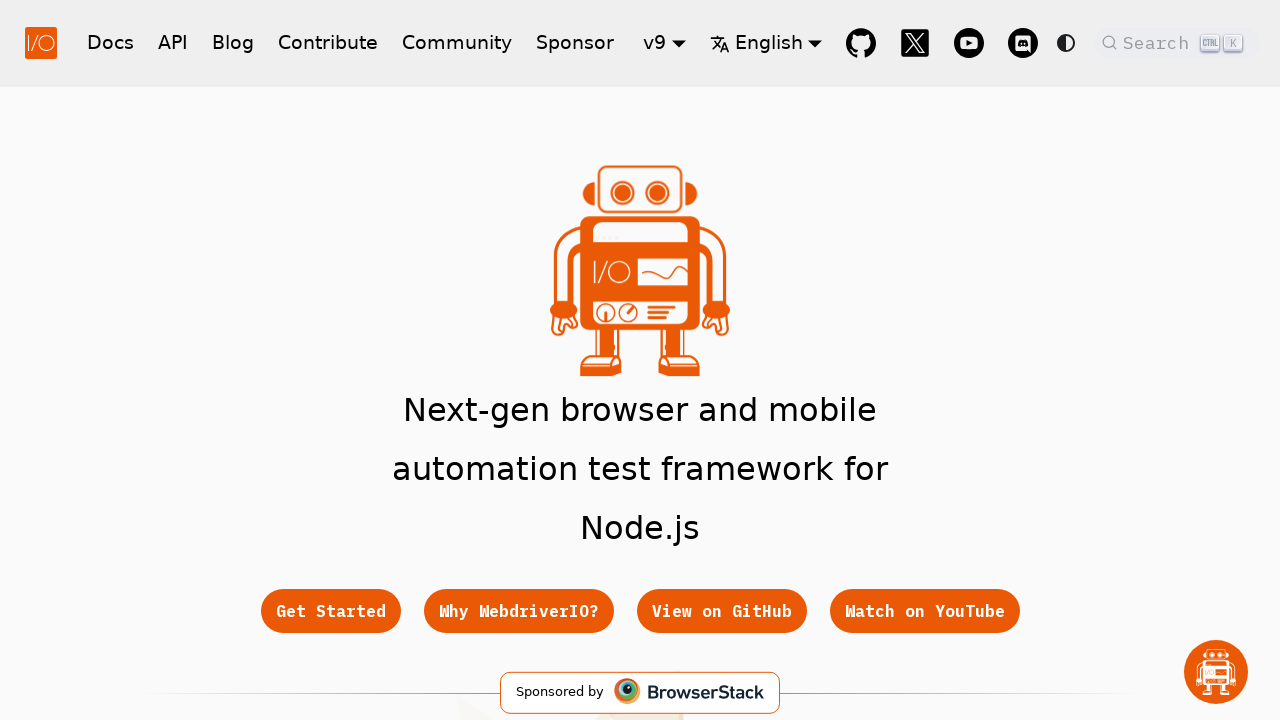